Tests the search functionality by navigating to the search page, entering "python" as the search term, and verifying that search results contain the search term.

Starting URL: https://www.99-bottles-of-beer.net/

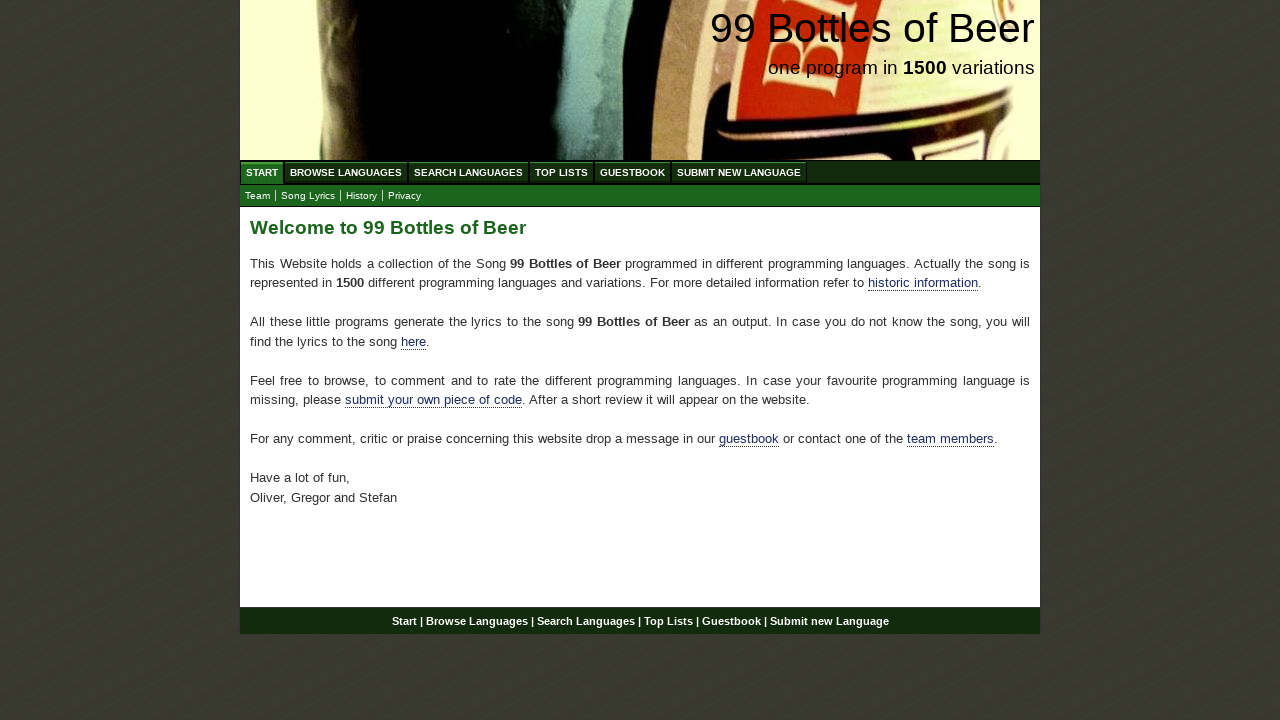

Clicked on Search Languages menu at (468, 172) on xpath=//ul[@id='menu']/li/a[@href='/search.html']
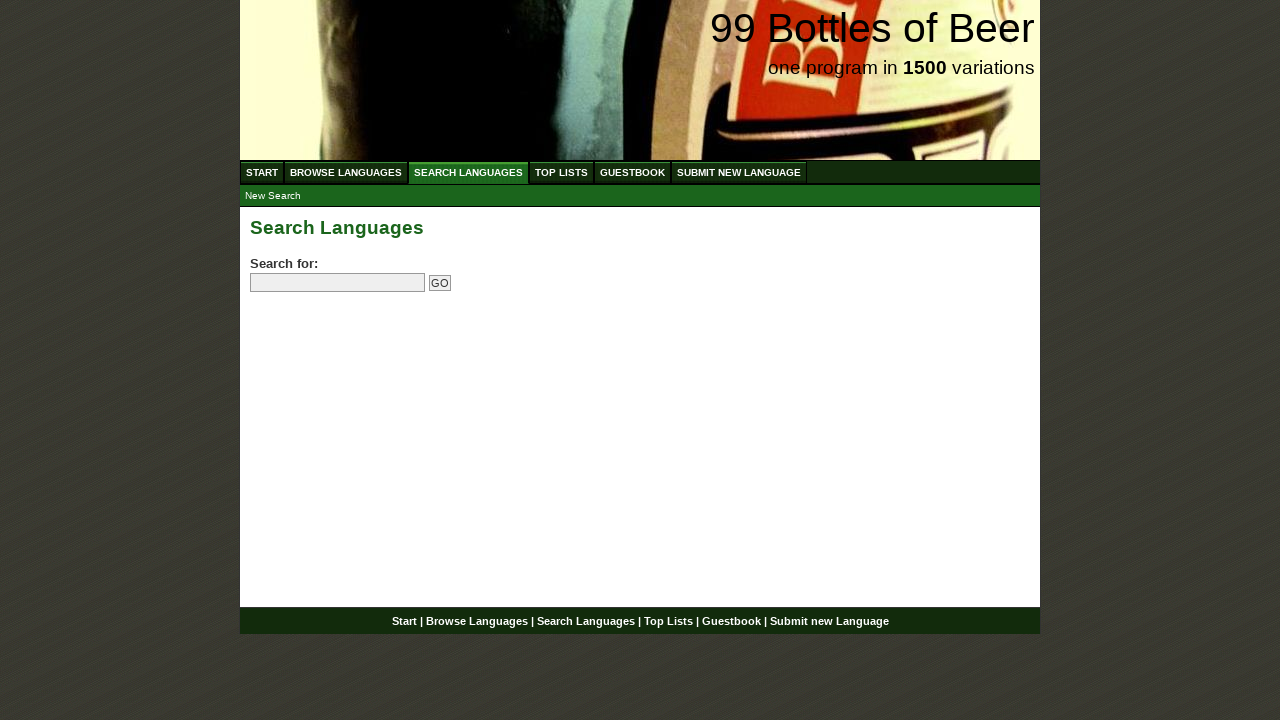

Clicked on search field at (338, 283) on input[name='search']
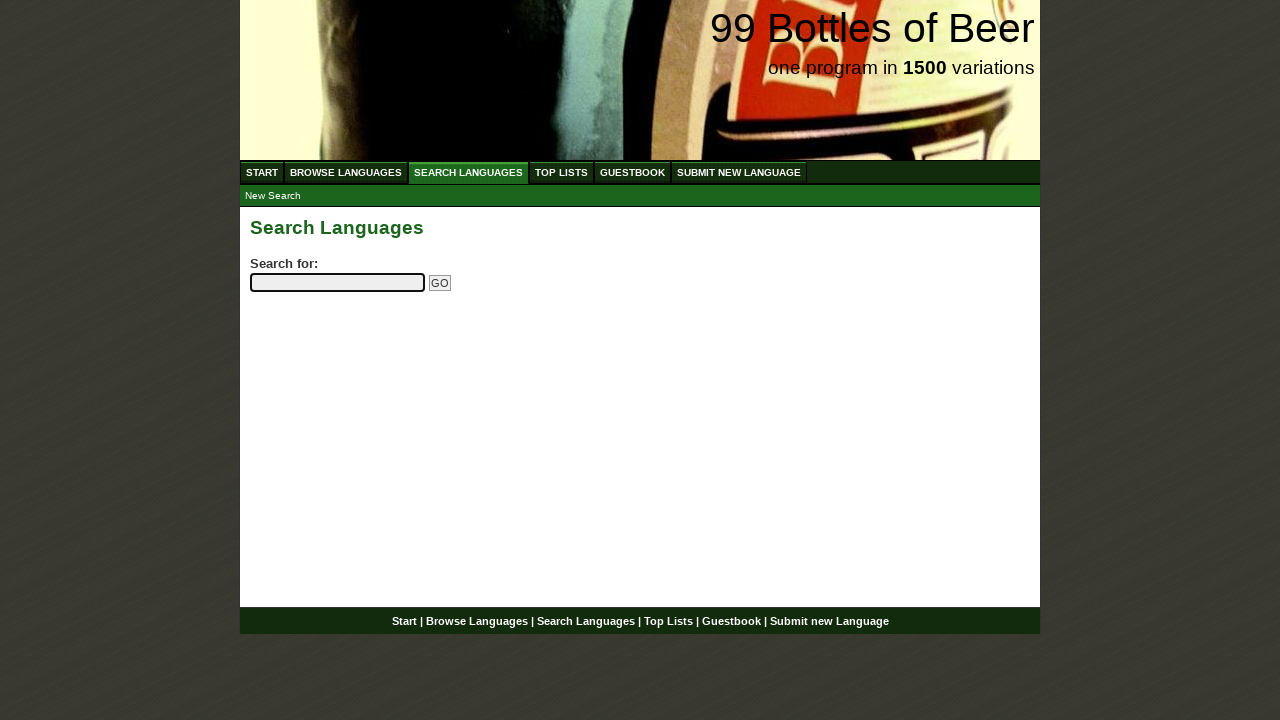

Entered 'python' as search term on input[name='search']
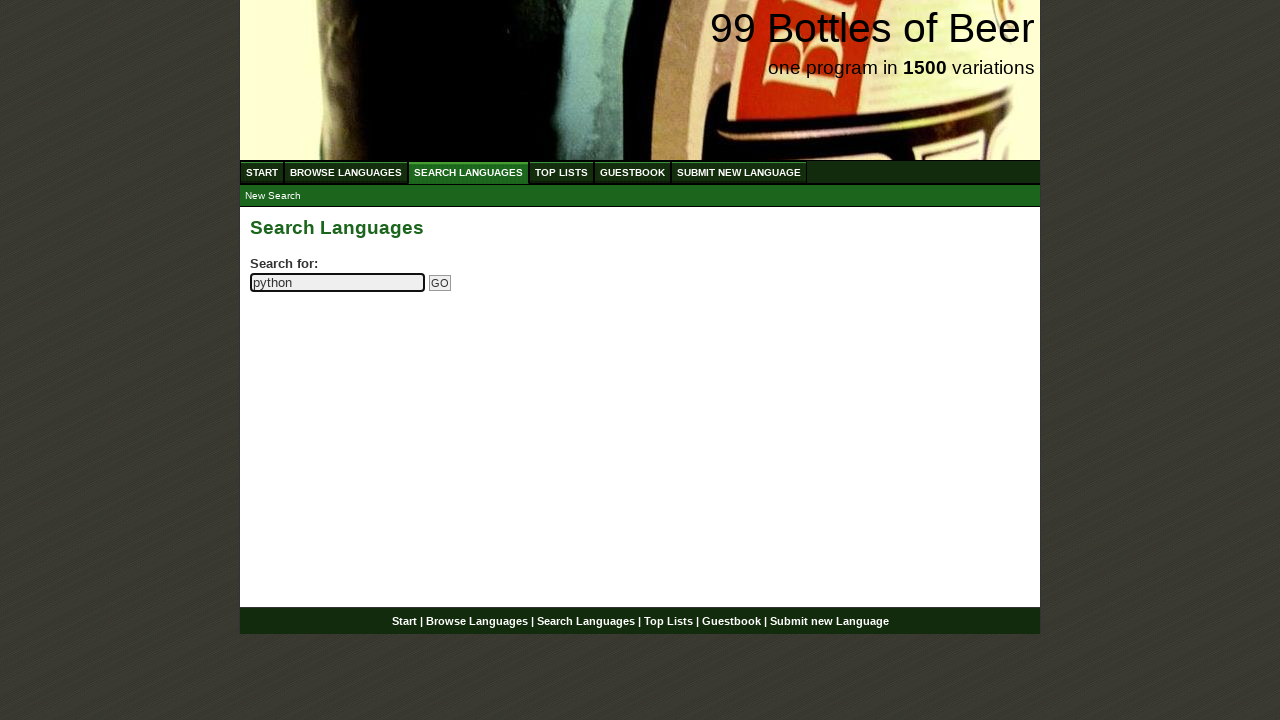

Clicked Go button to submit search at (440, 283) on input[name='submitsearch']
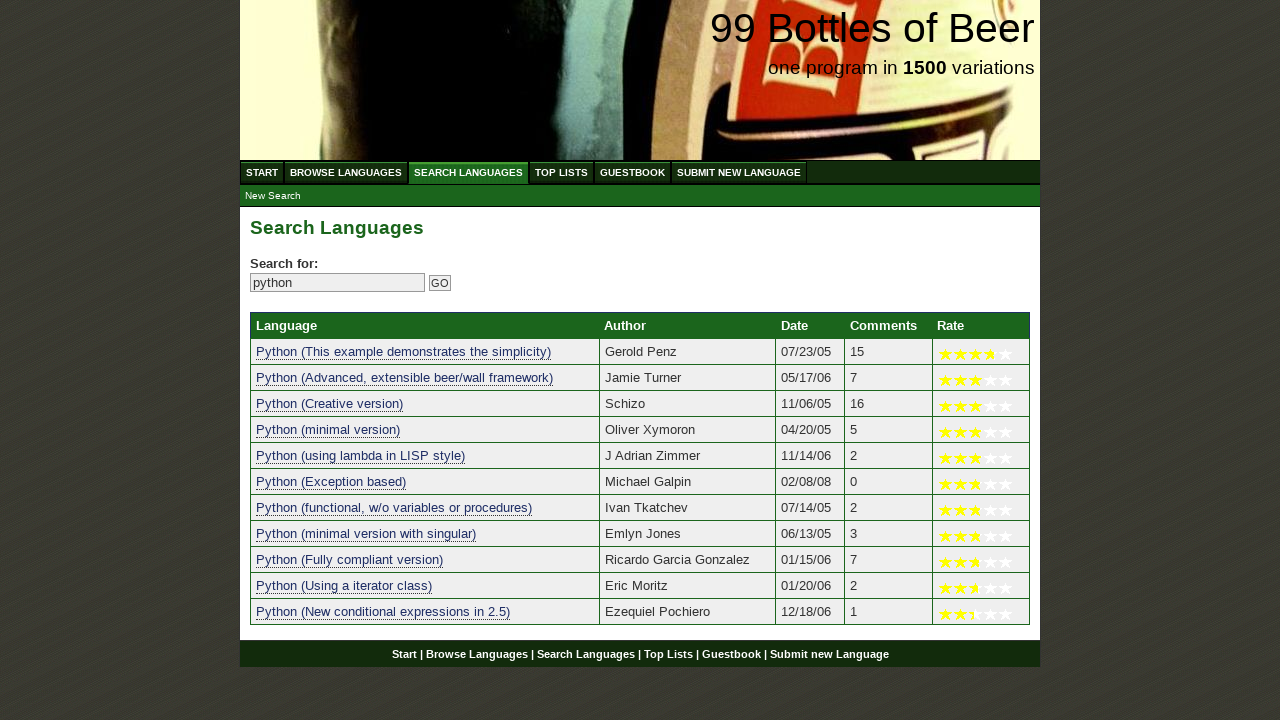

Search results table loaded successfully
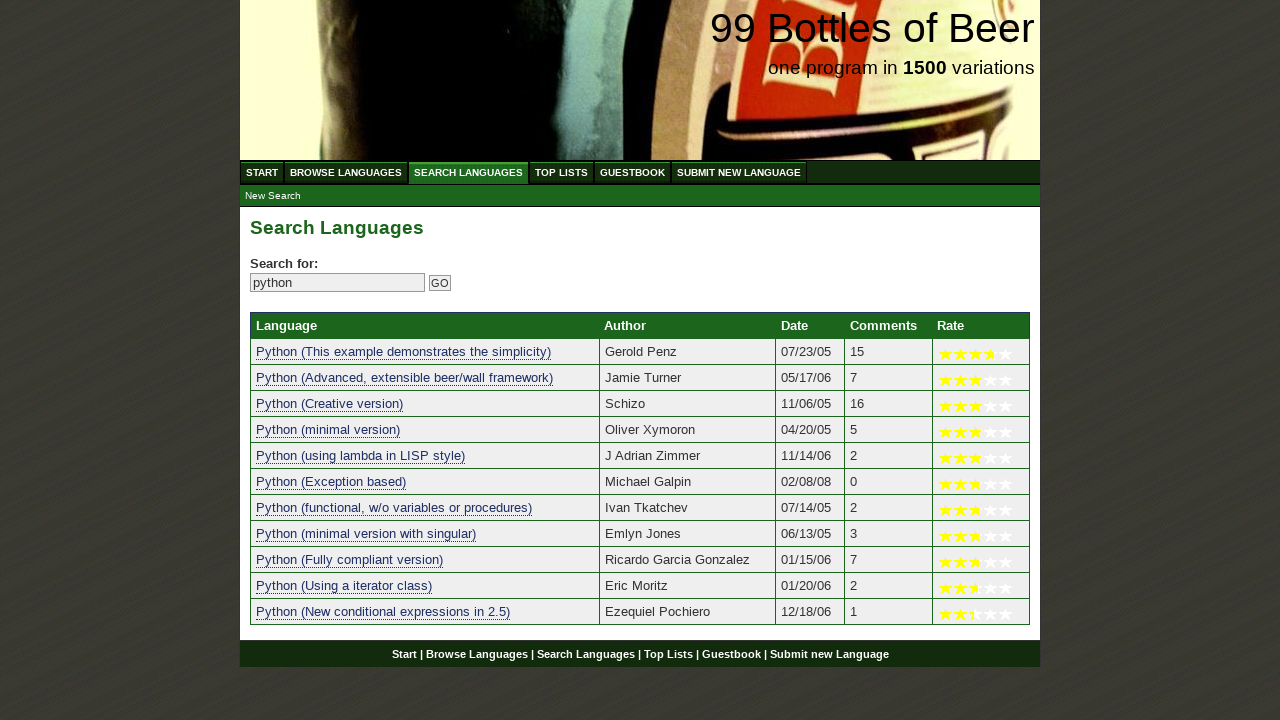

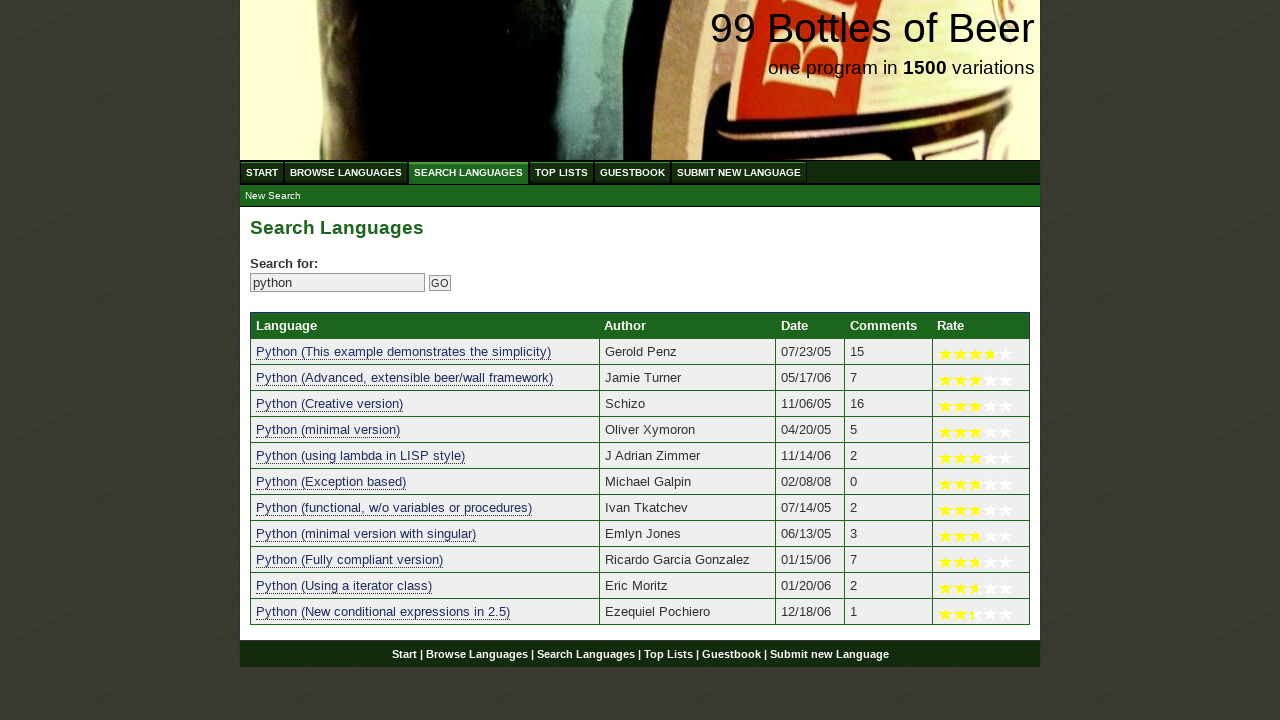